Tests navigation from login page to bank manager login section

Starting URL: https://www.globalsqa.com/angularJs-protractor/BankingProject/#/login

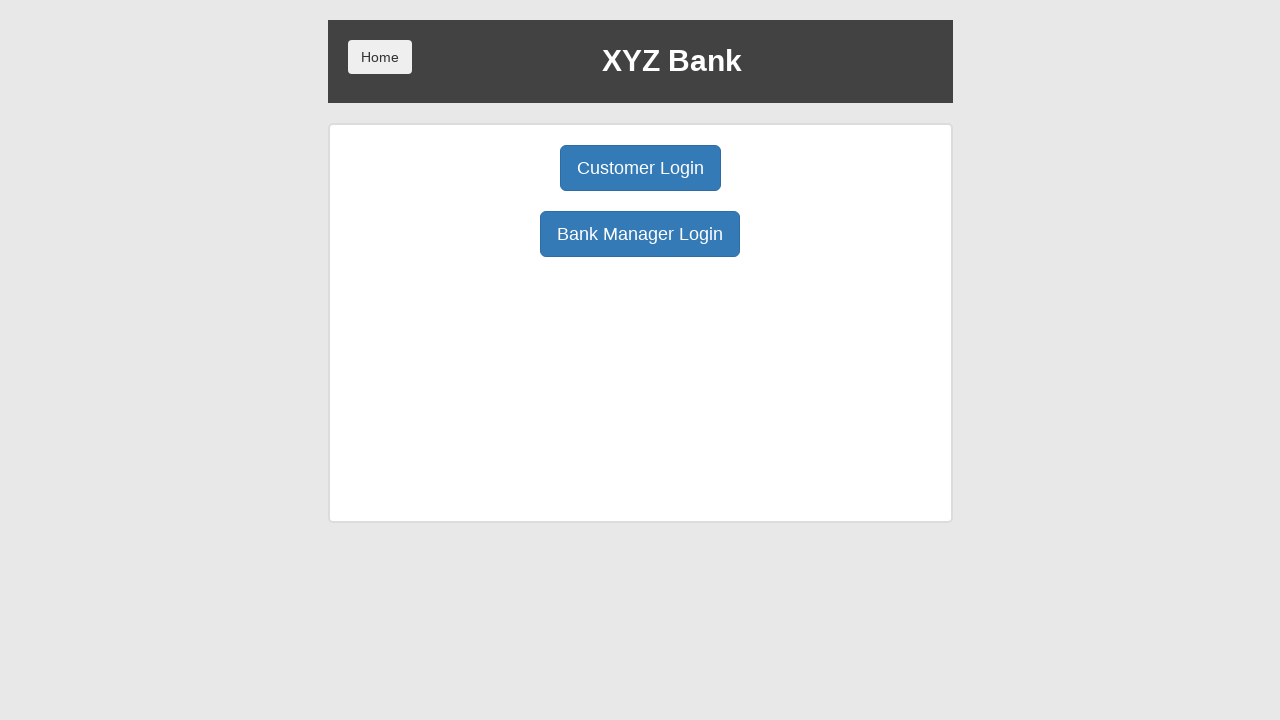

Clicked Bank Manager Login button at (640, 234) on xpath=/html/body/div/div/div[2]/div/div[1]/div[2]/button
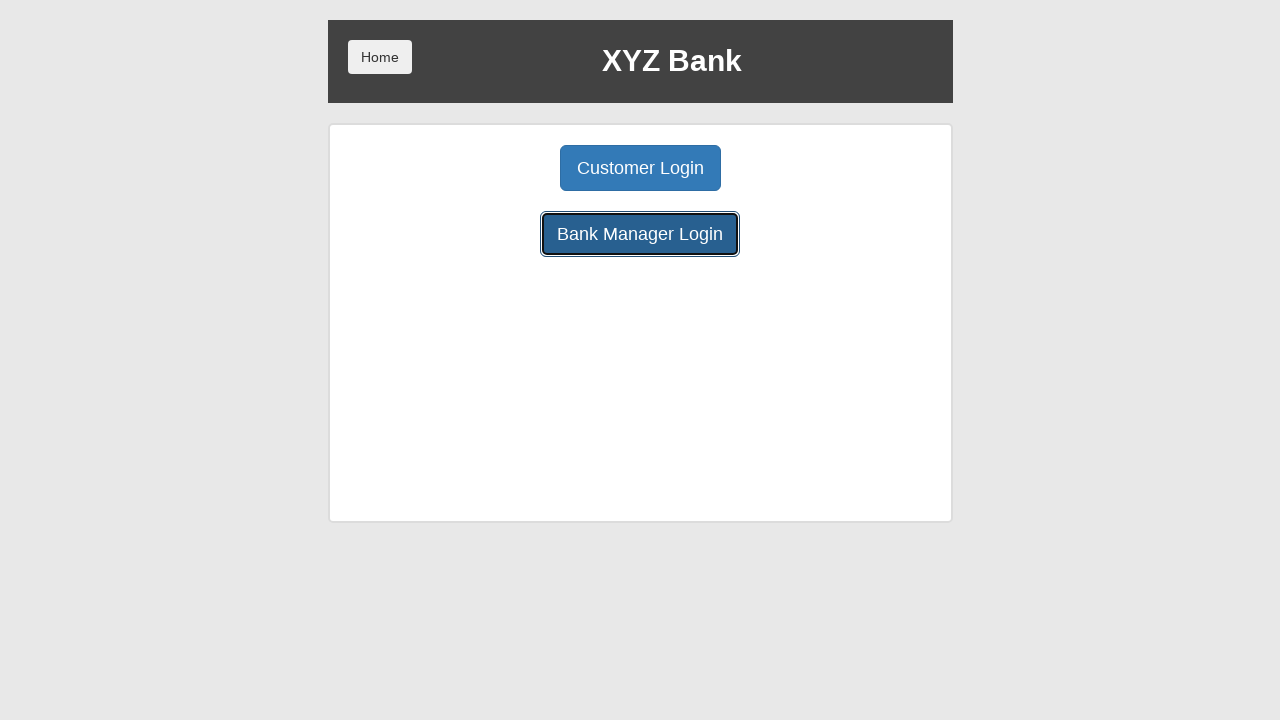

Clicked Add Customer button at (380, 57) on xpath=/html/body/div/div/div[1]/button[1]
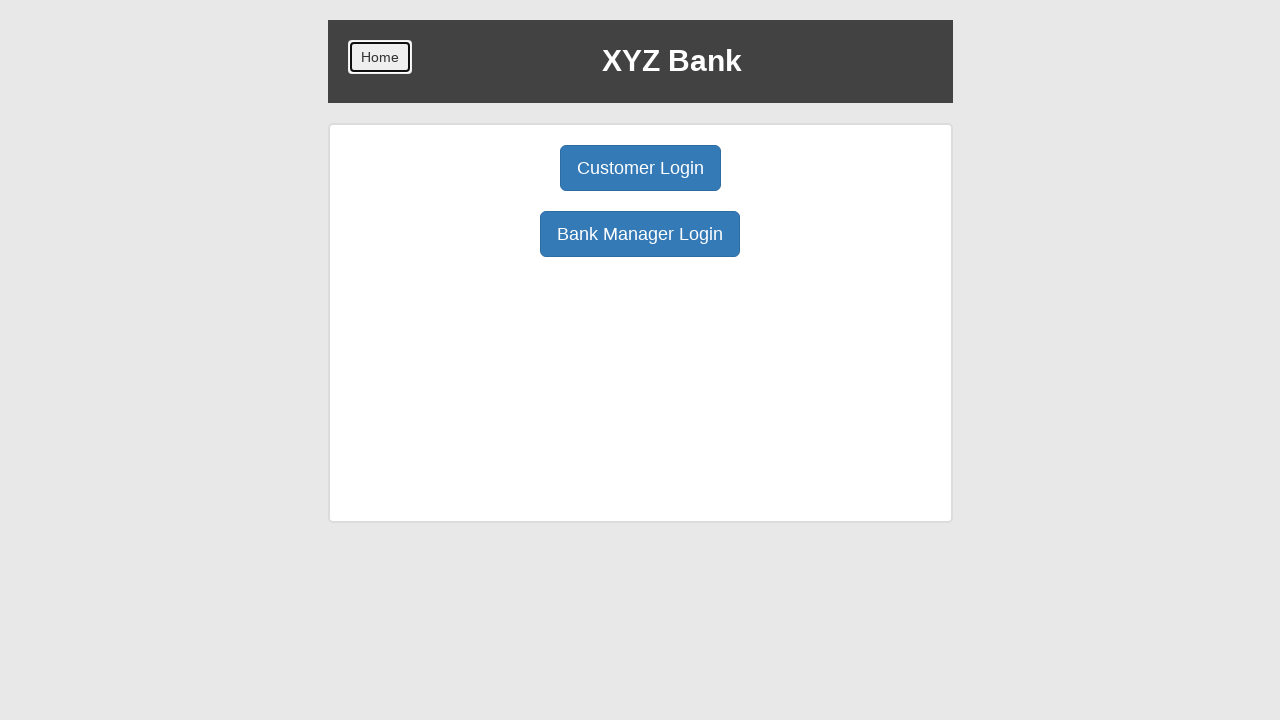

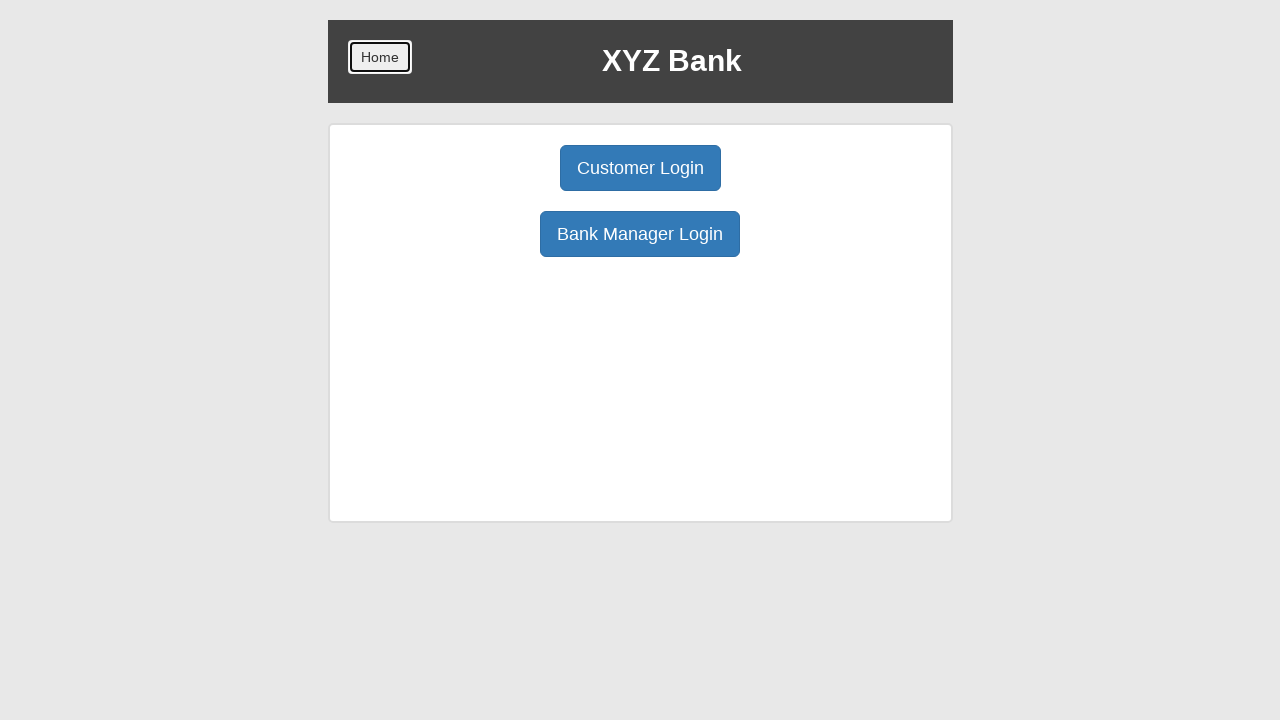